Tests JavaScript prompt dialog by entering text and accepting it

Starting URL: https://practice.cydeo.com/javascript_alerts

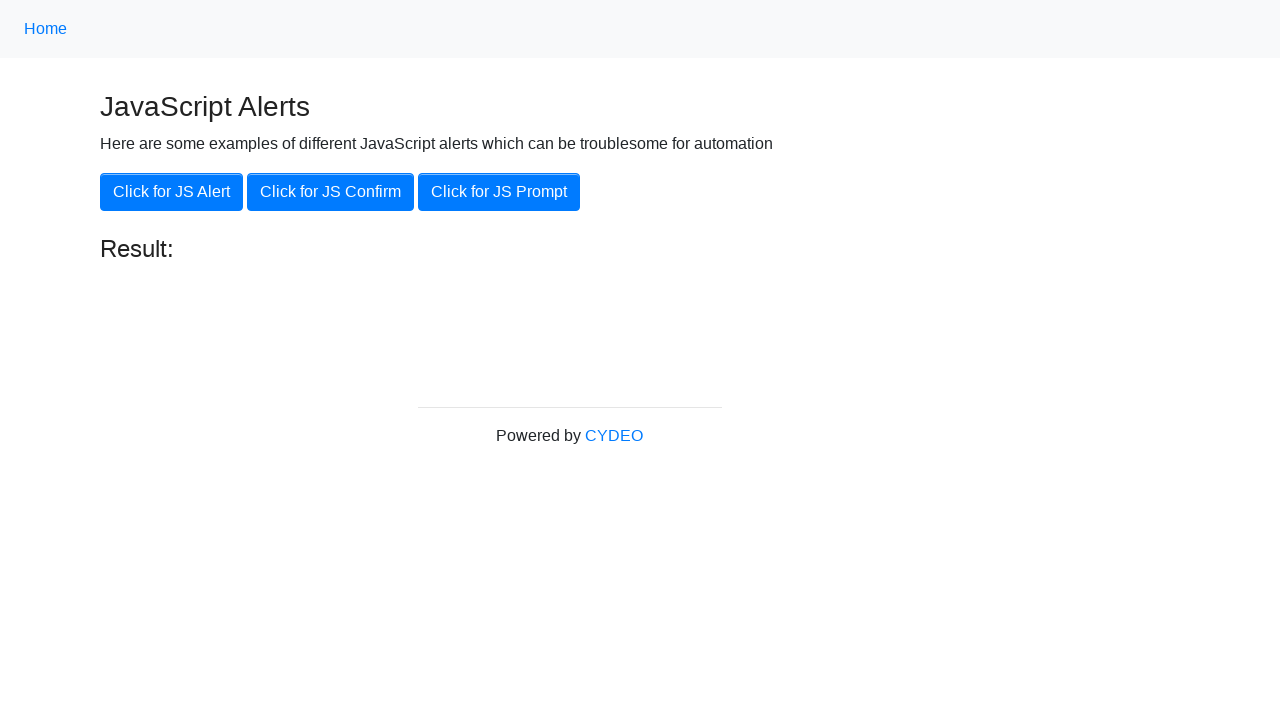

Set up dialog handler to accept prompt with text 'hello'
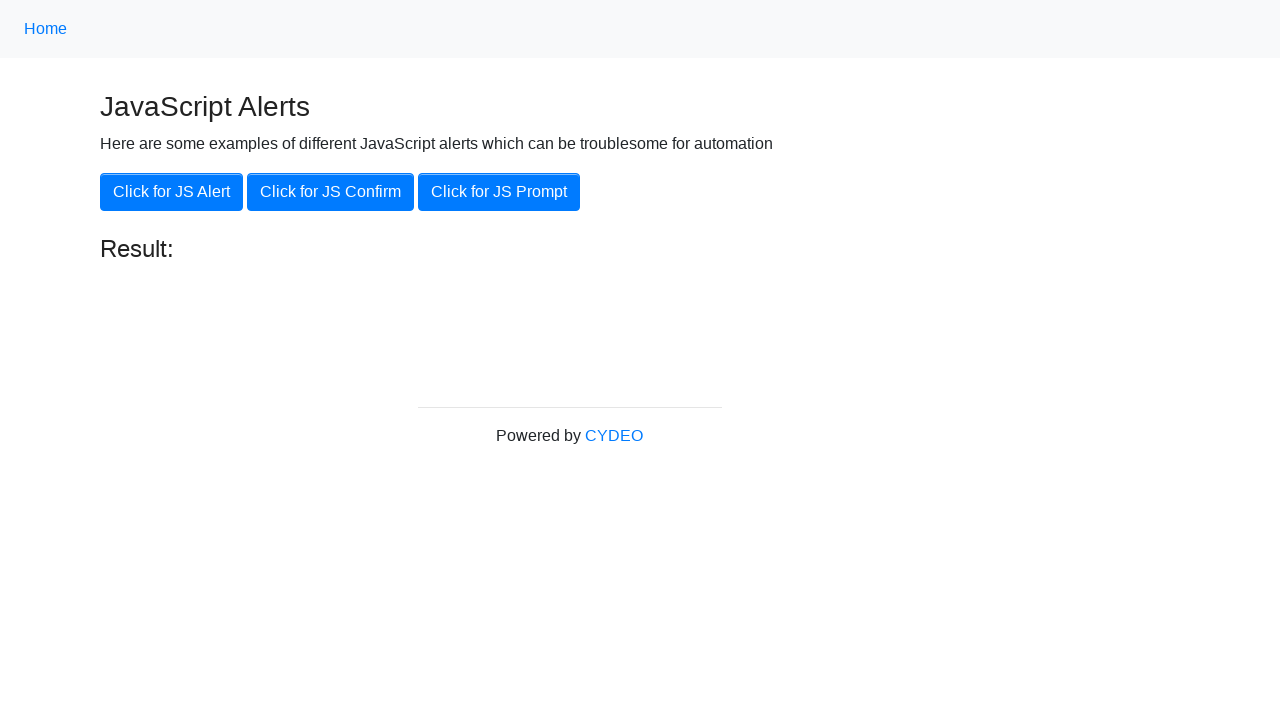

Clicked JavaScript prompt button at (499, 192) on xpath=//button[@onclick='jsPrompt()']
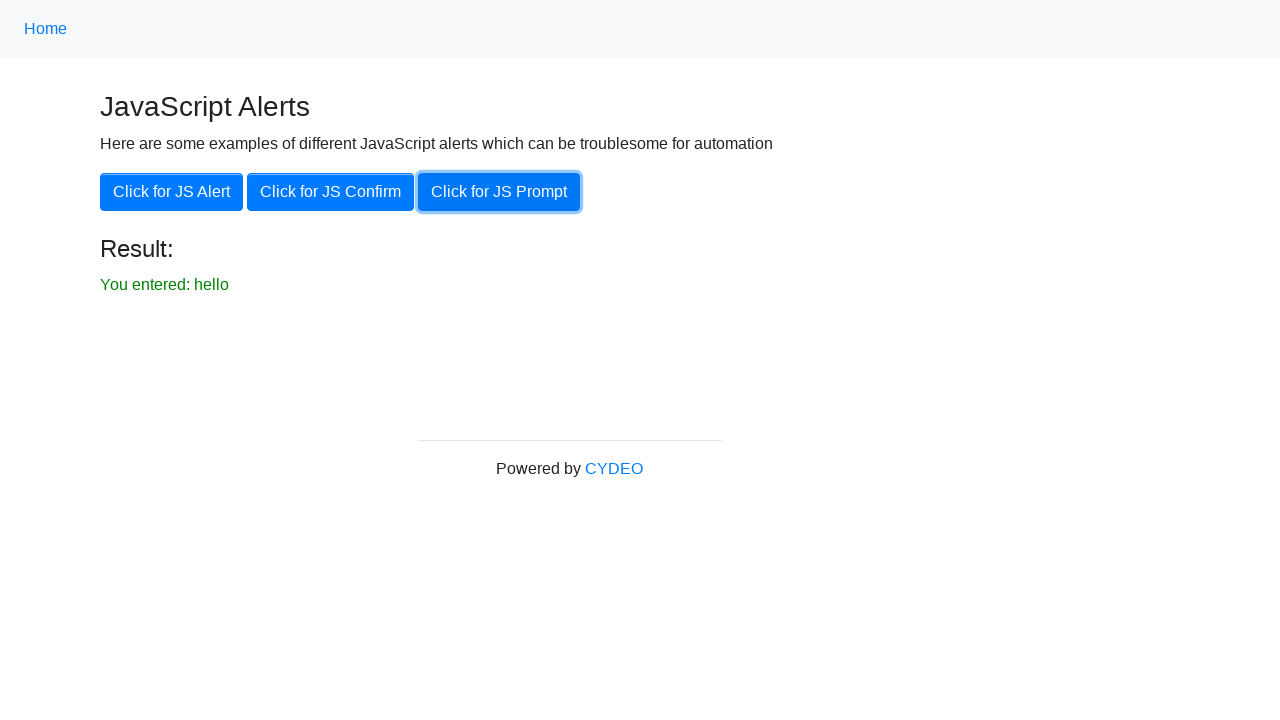

Waited 1000ms for prompt action to complete
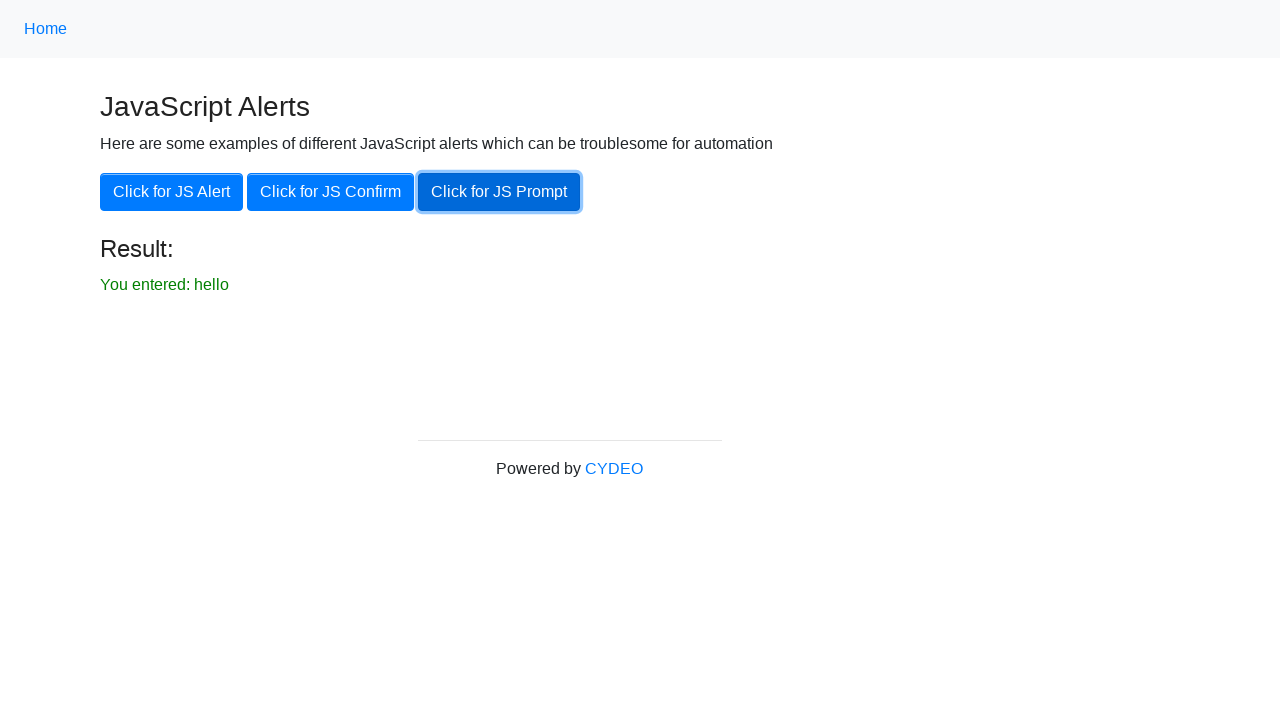

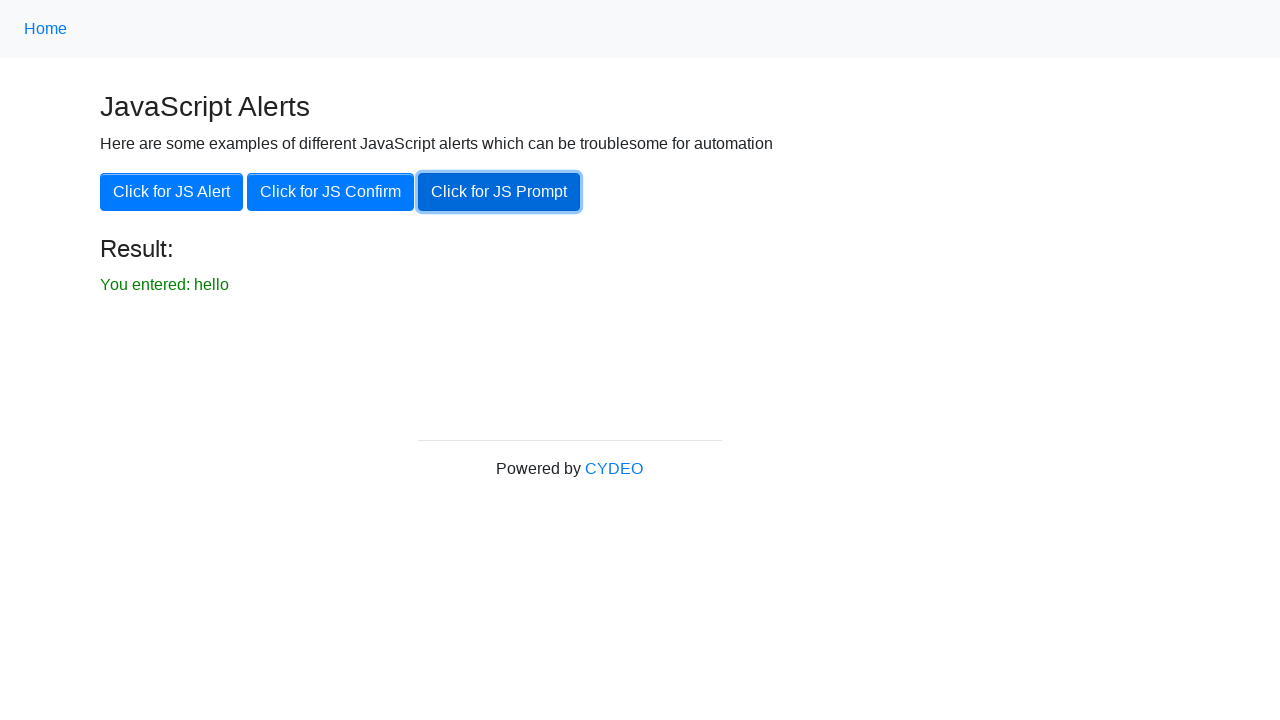